Tests mouse hover functionality by hovering over the "Features" navigation link on the ActiTime website homepage.

Starting URL: https://www.actitime.com/

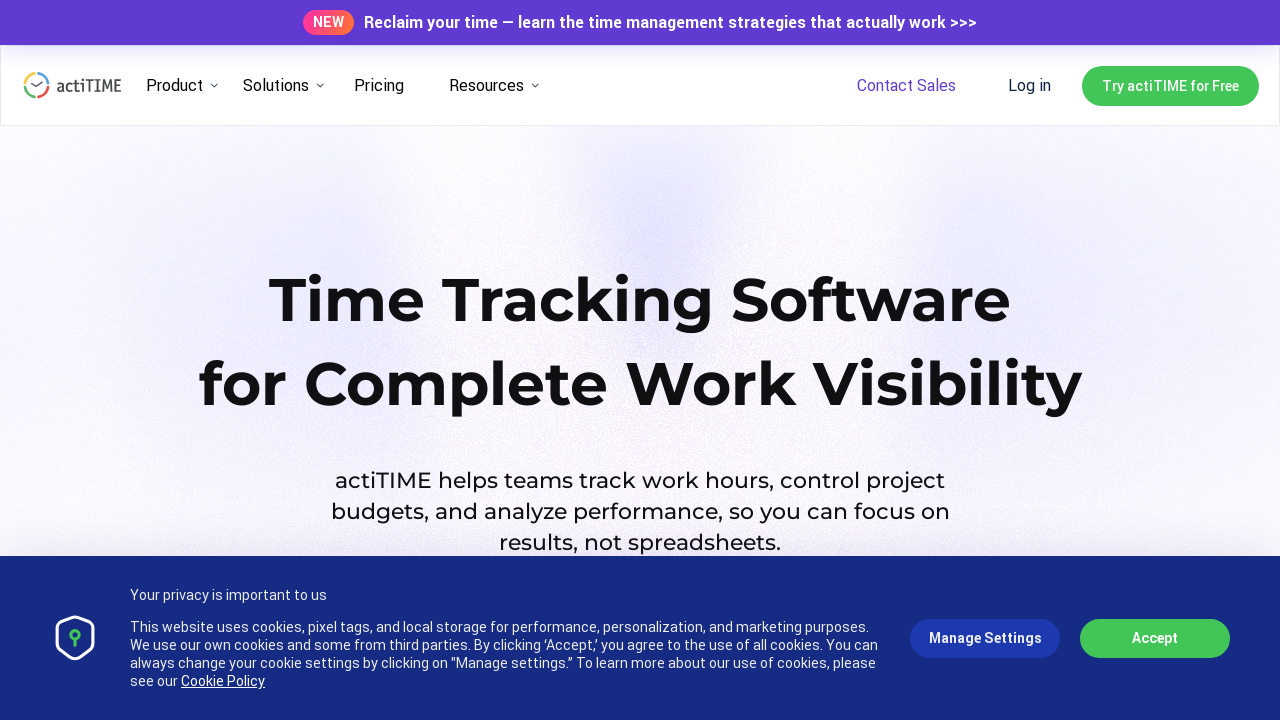

Navigated to ActiTime homepage
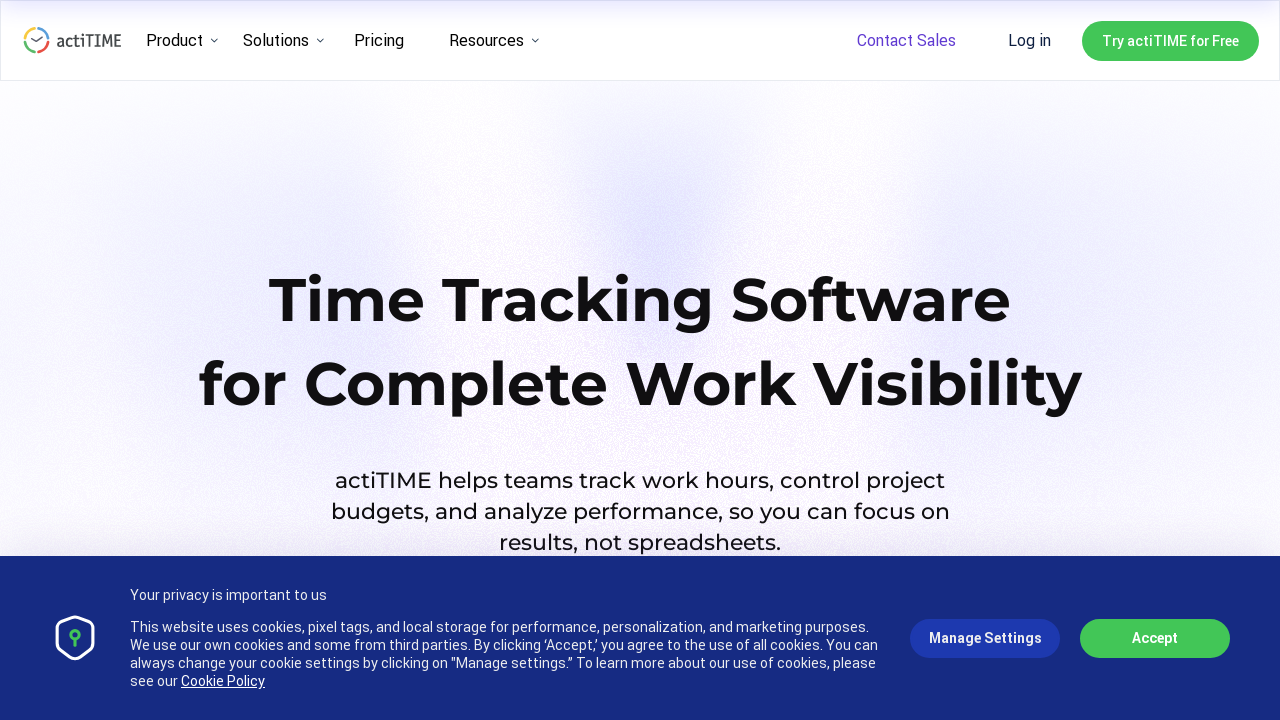

Hovered over the 'Features' navigation link at (261, 361) on a:text('Features')
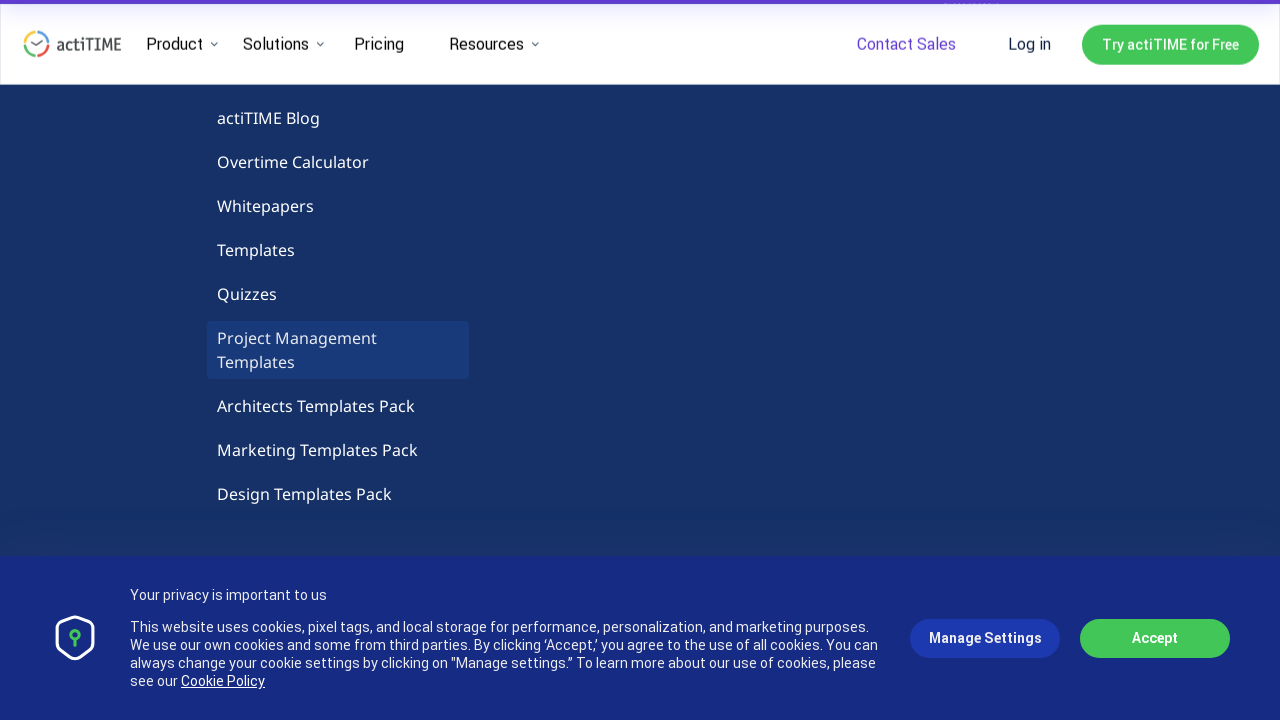

Waited 1 second to observe hover effect
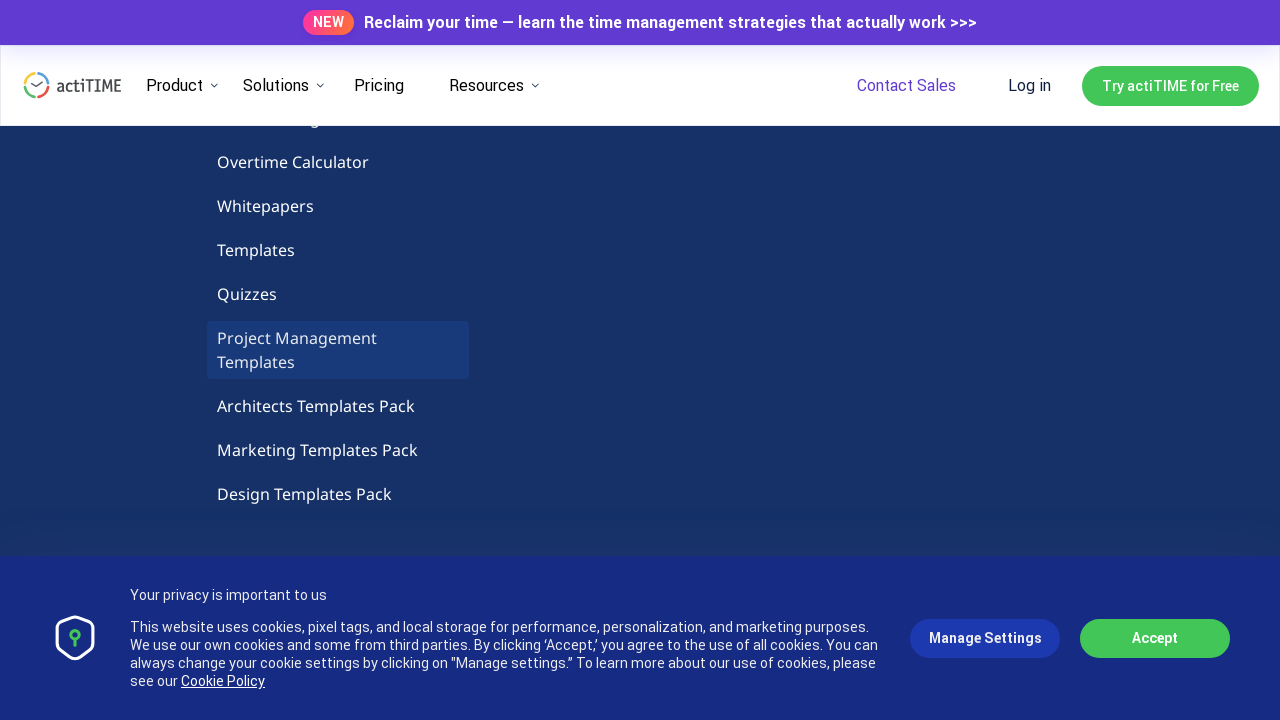

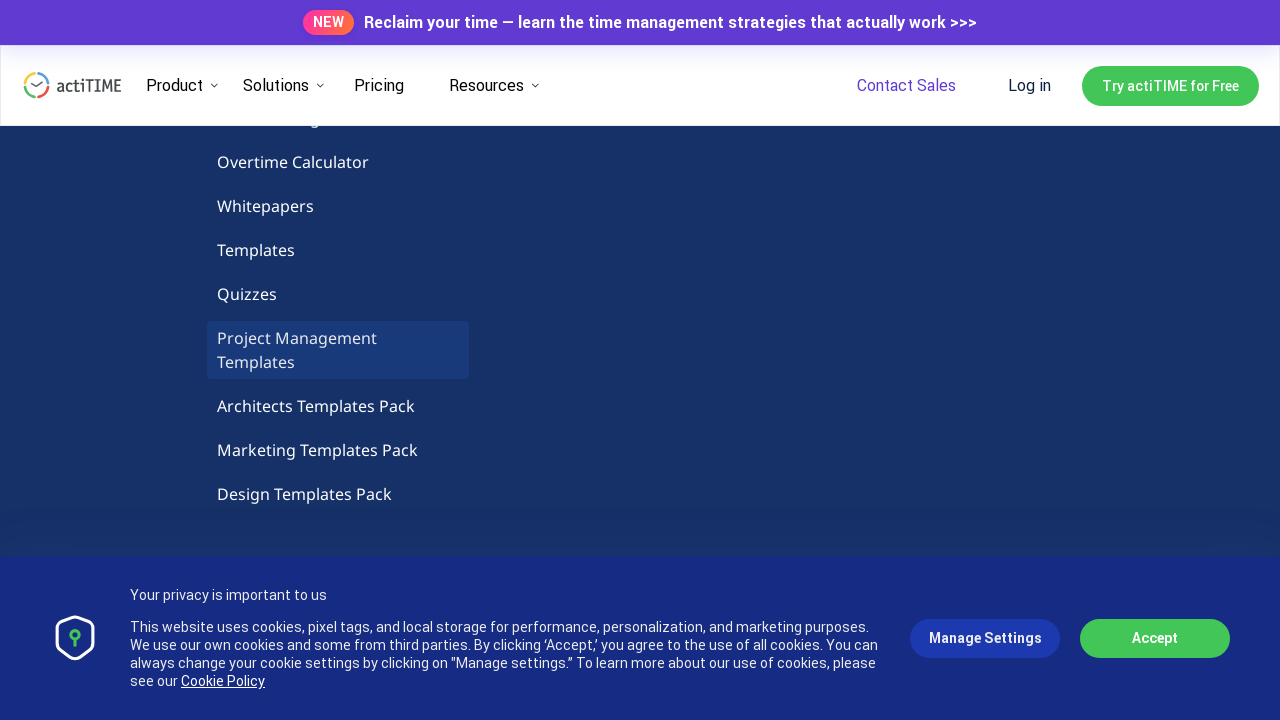